Tests sorting the Due column in ascending order using semantic class attributes on the second table with helpful locators.

Starting URL: http://the-internet.herokuapp.com/tables

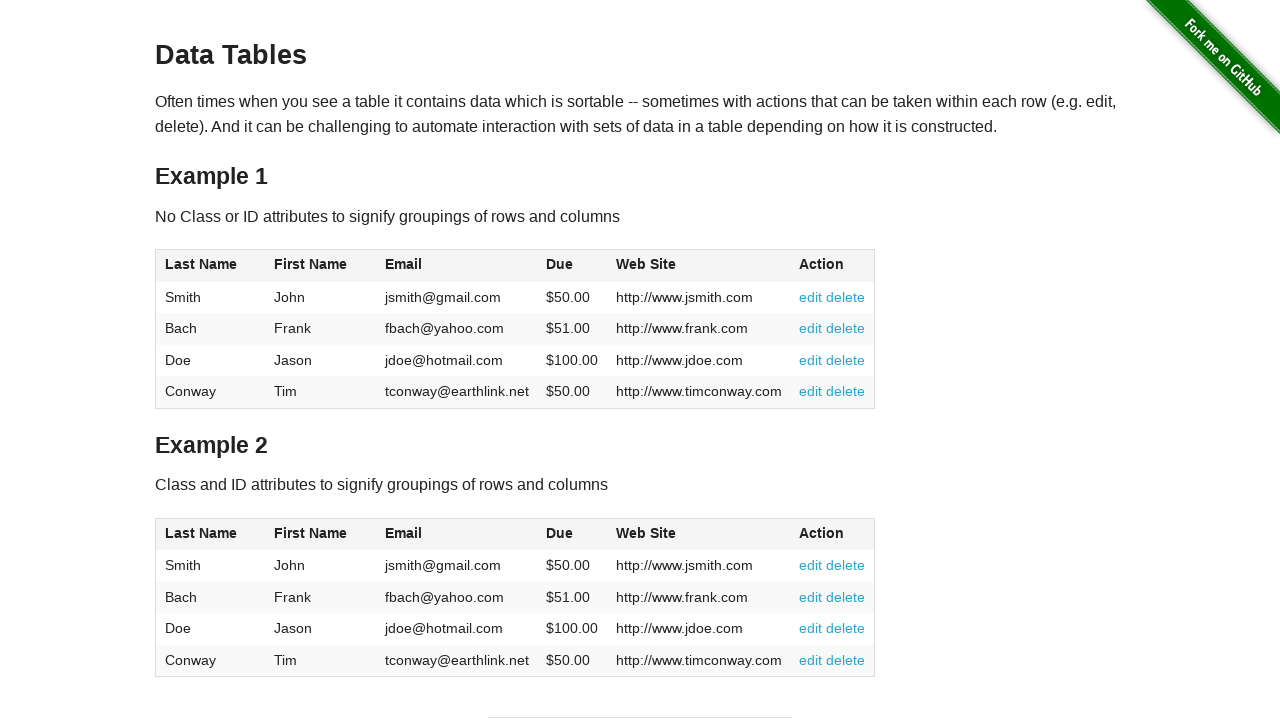

Clicked Due column header in second table to sort at (560, 533) on #table2 thead .dues
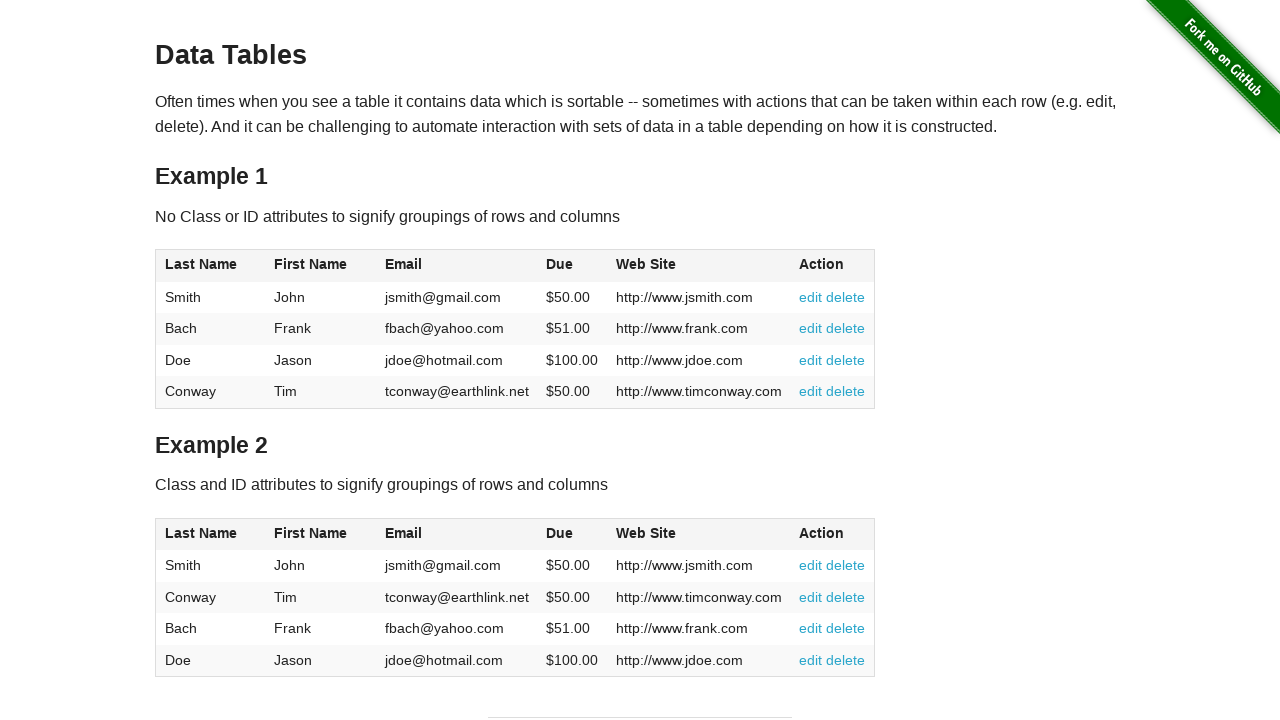

Waited for Due column cells in second table to load after sorting
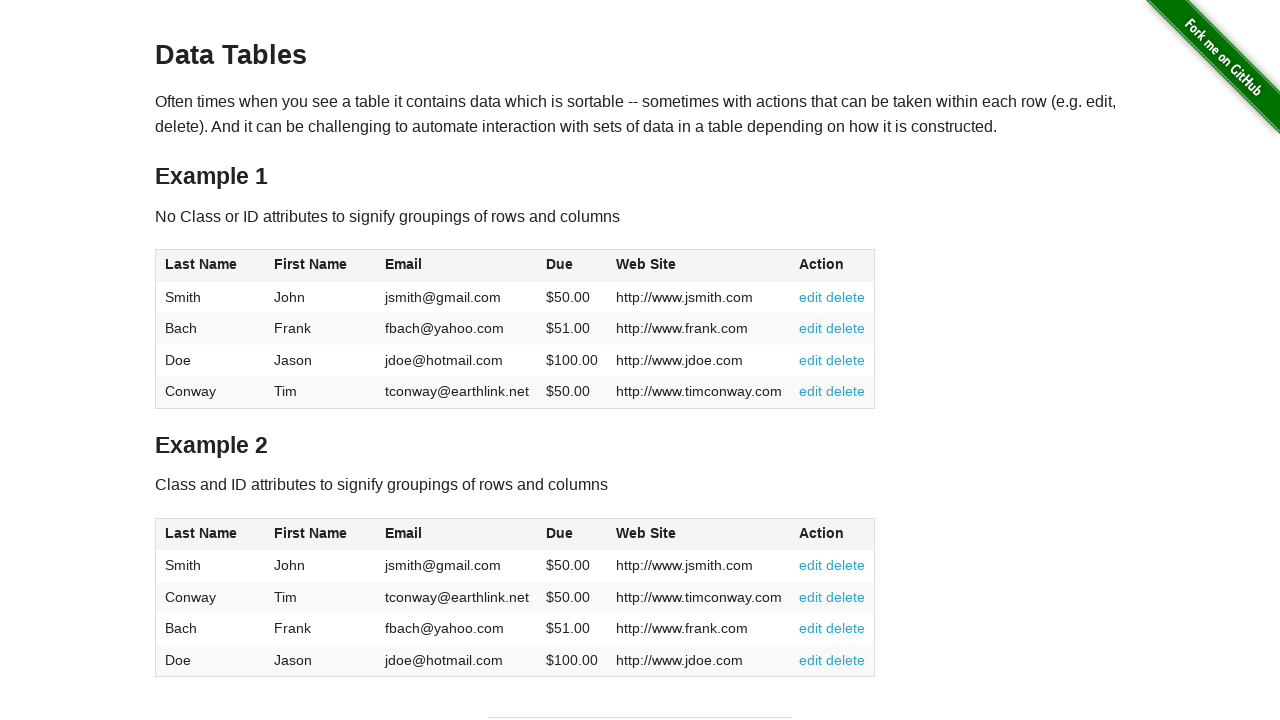

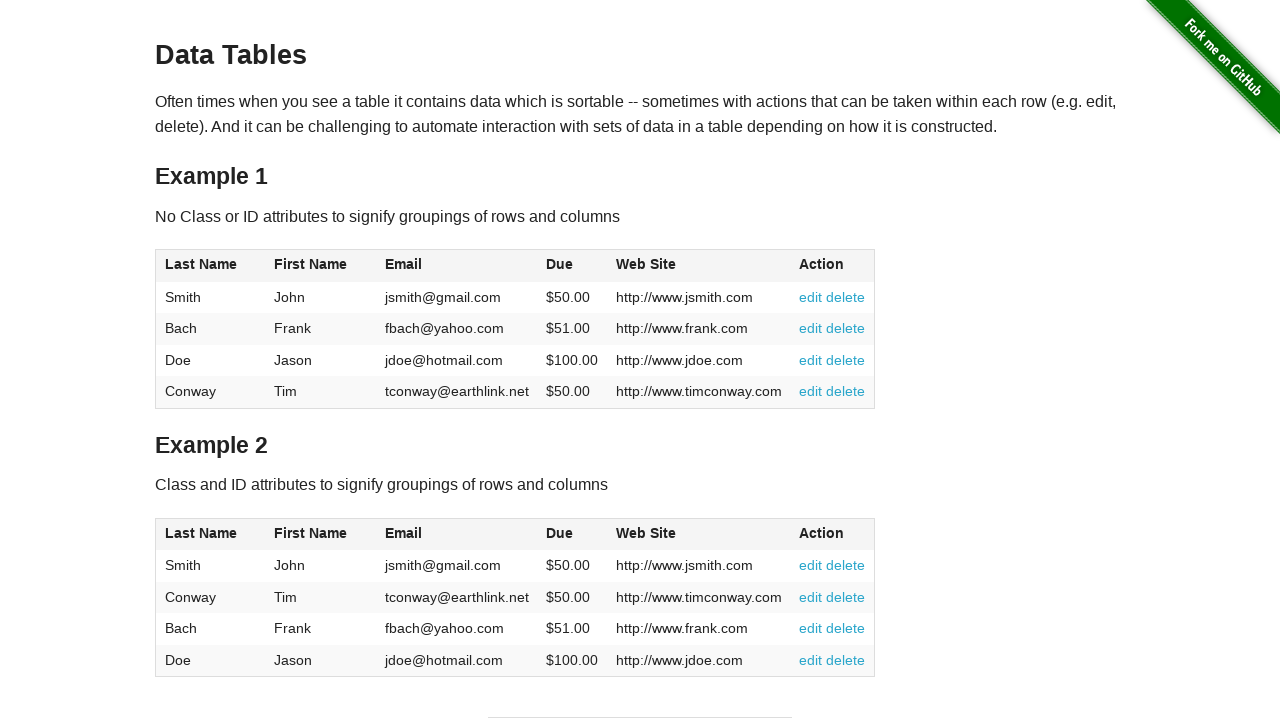